Tests that entered text is trimmed when editing a todo

Starting URL: https://demo.playwright.dev/todomvc

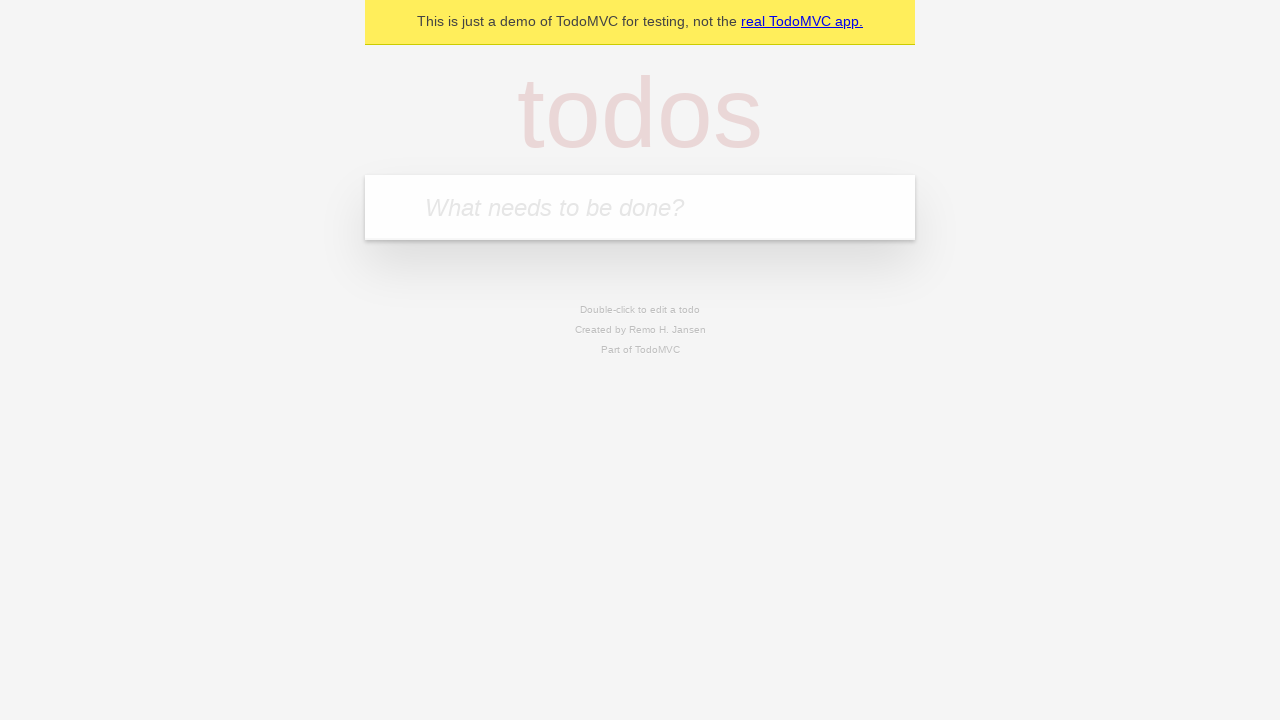

Filled new todo input with 'buy some cheese' on internal:attr=[placeholder="What needs to be done?"i]
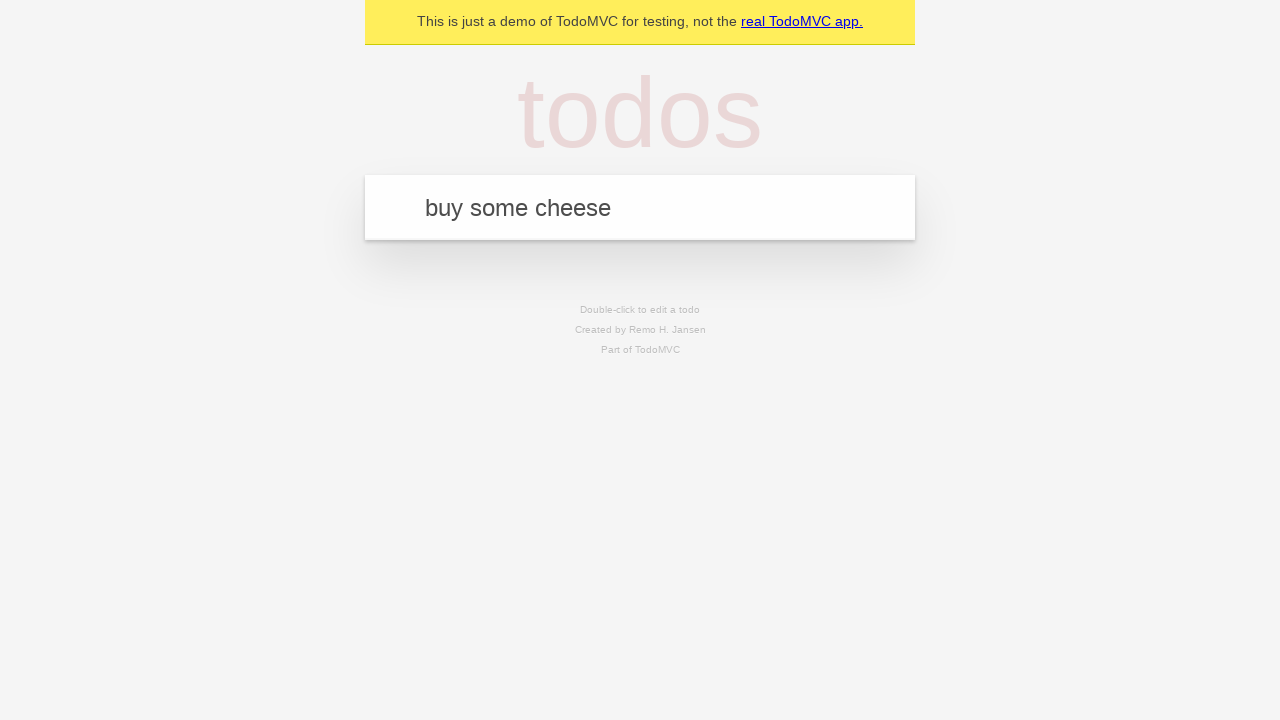

Pressed Enter to create todo 'buy some cheese' on internal:attr=[placeholder="What needs to be done?"i]
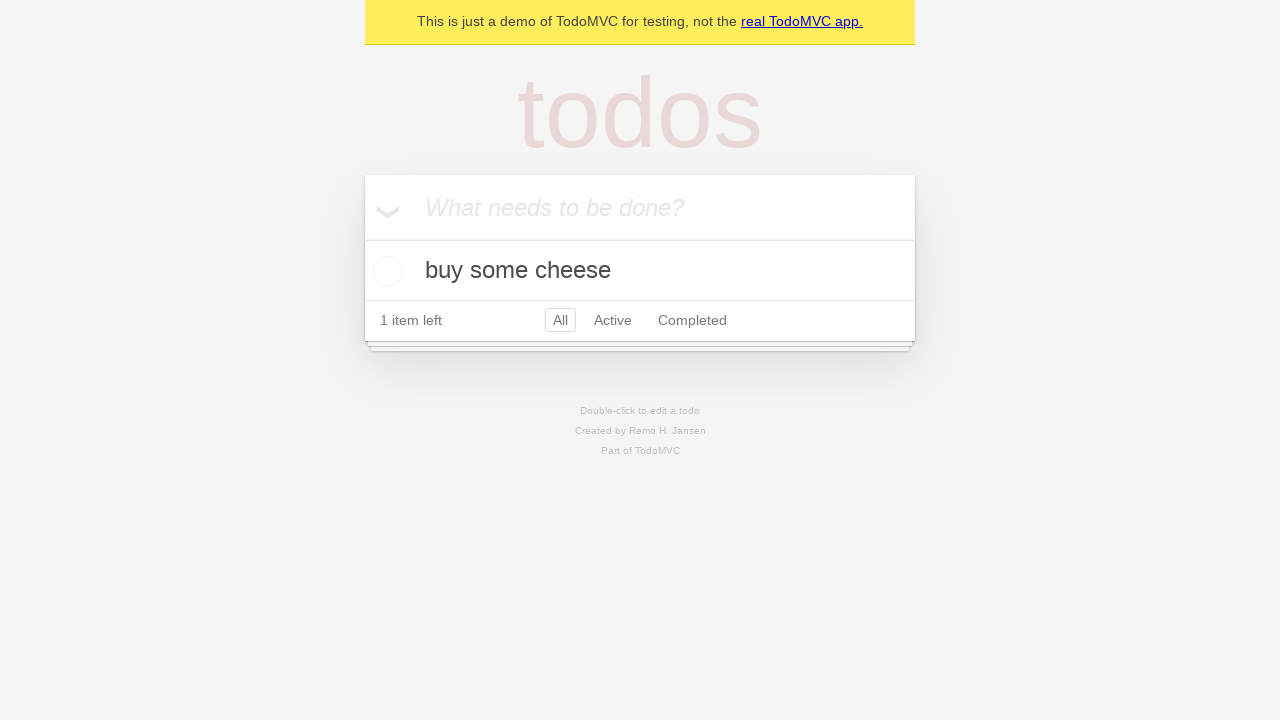

Filled new todo input with 'feed the cat' on internal:attr=[placeholder="What needs to be done?"i]
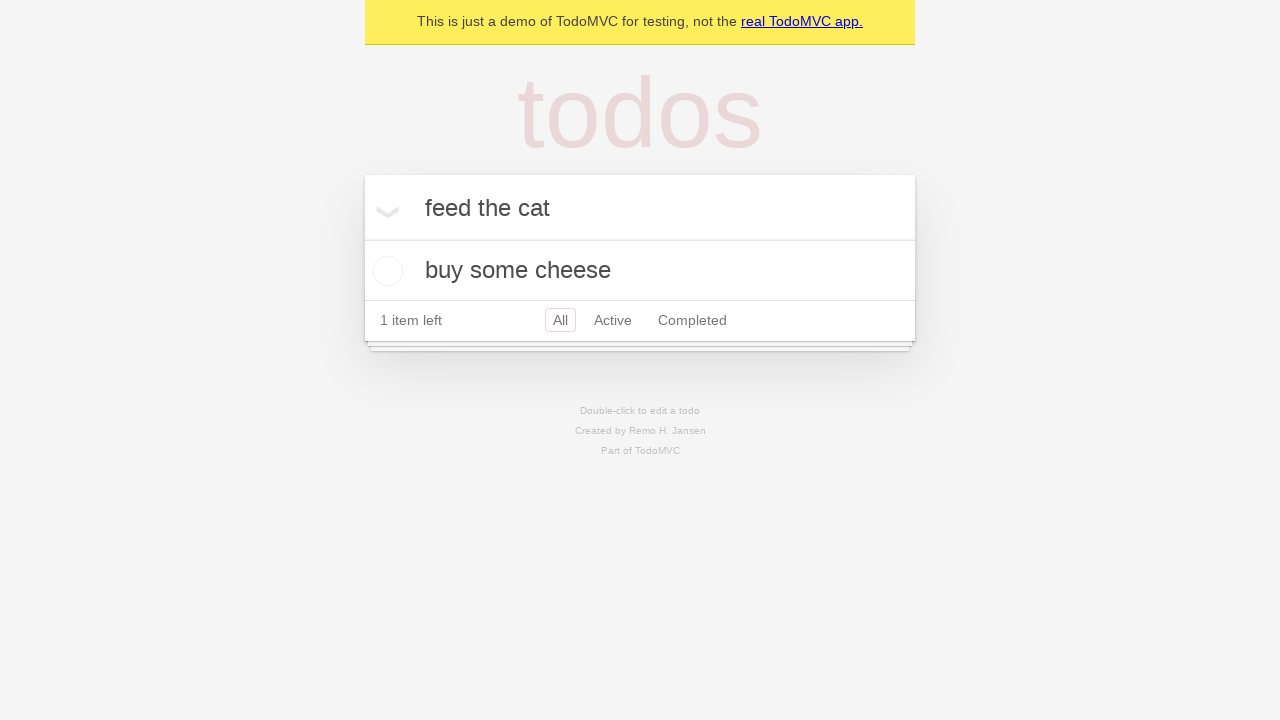

Pressed Enter to create todo 'feed the cat' on internal:attr=[placeholder="What needs to be done?"i]
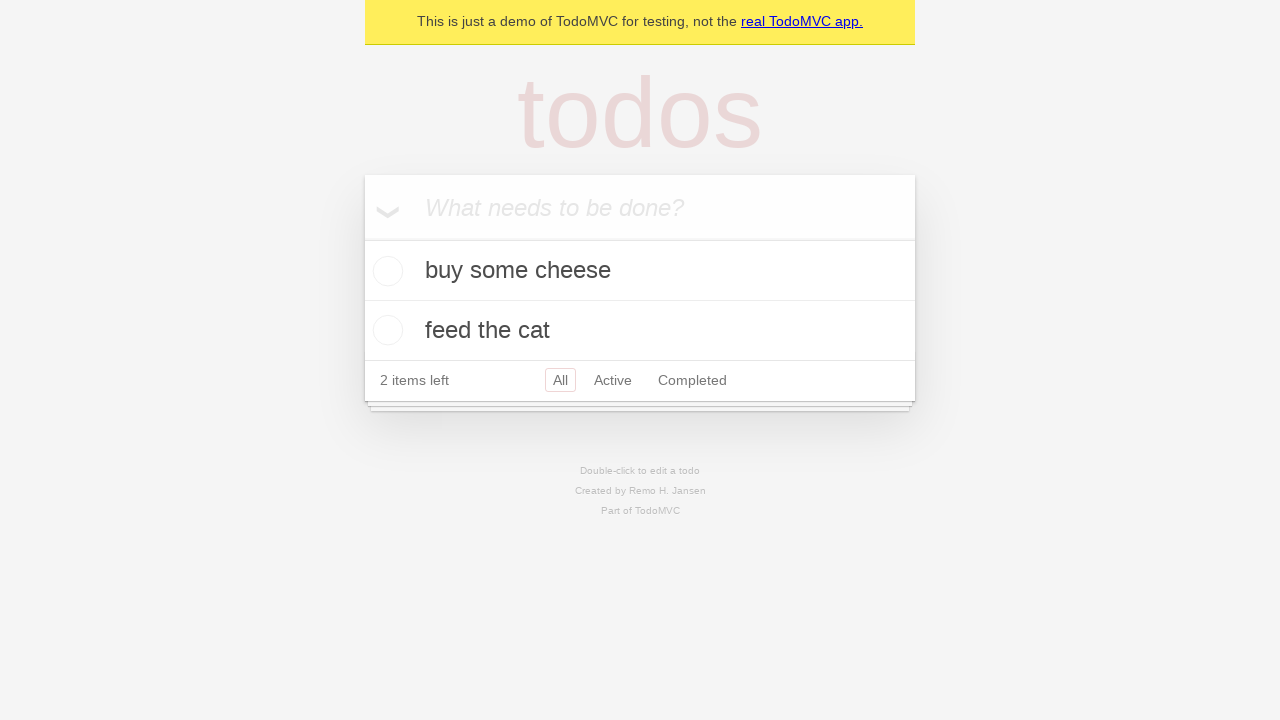

Filled new todo input with 'book a doctors appointment' on internal:attr=[placeholder="What needs to be done?"i]
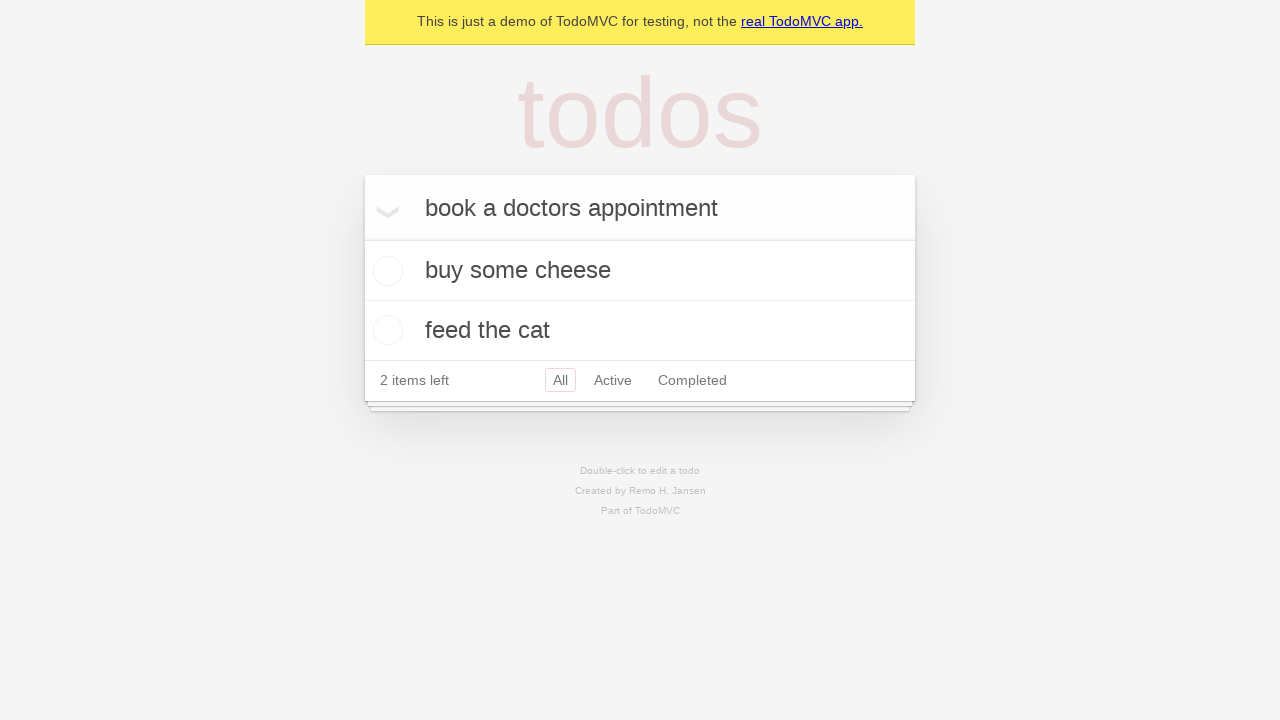

Pressed Enter to create todo 'book a doctors appointment' on internal:attr=[placeholder="What needs to be done?"i]
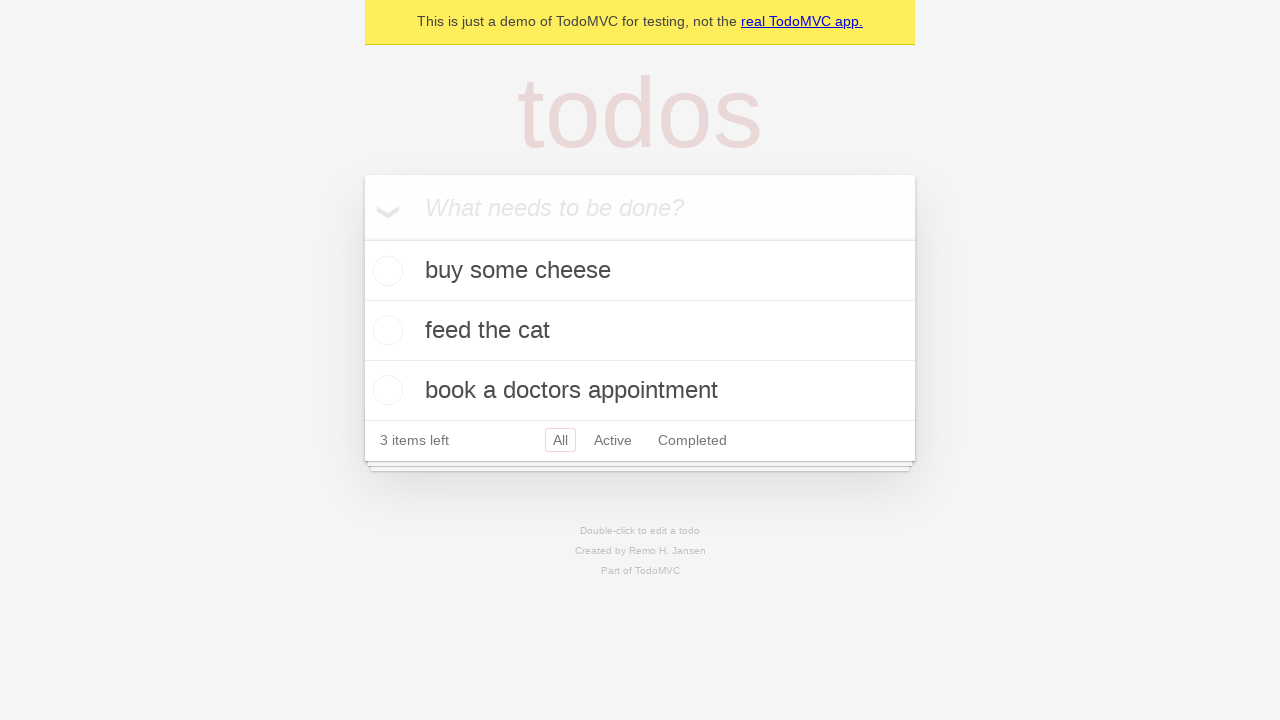

Double-clicked second todo item to enter edit mode at (640, 331) on internal:testid=[data-testid="todo-item"s] >> nth=1
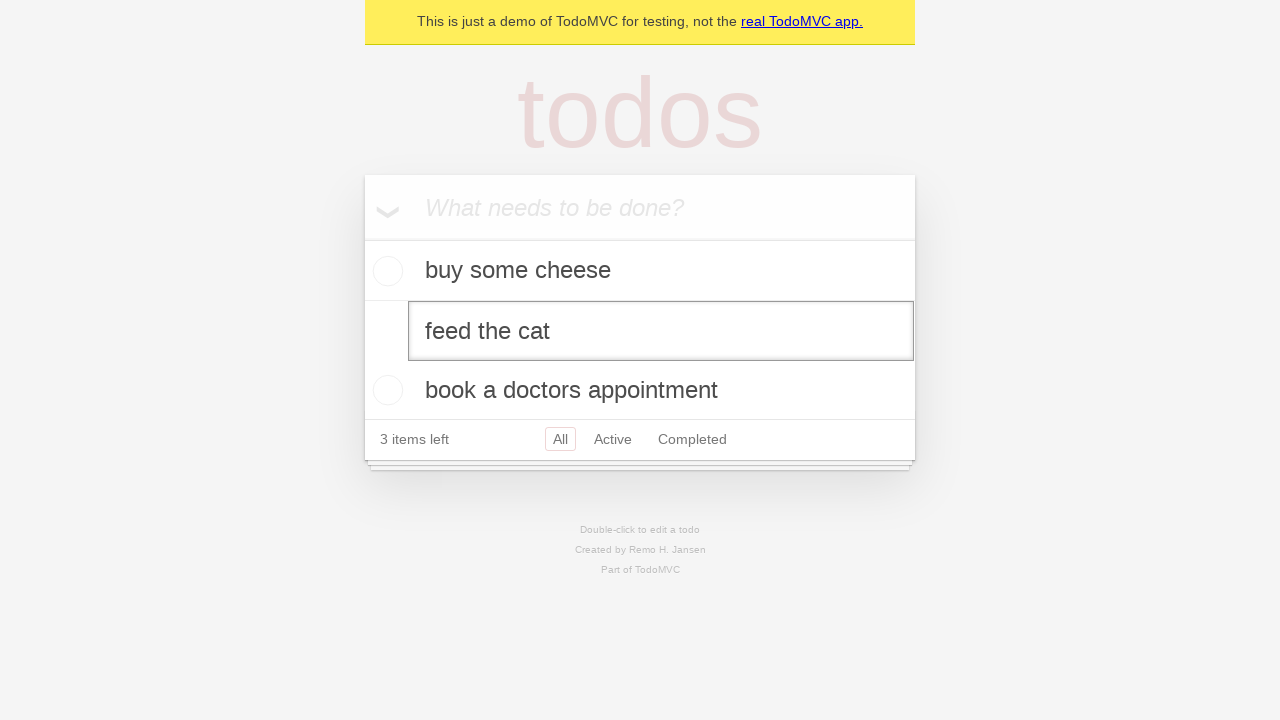

Filled edit input with text containing leading and trailing whitespace on internal:testid=[data-testid="todo-item"s] >> nth=1 >> internal:role=textbox[nam
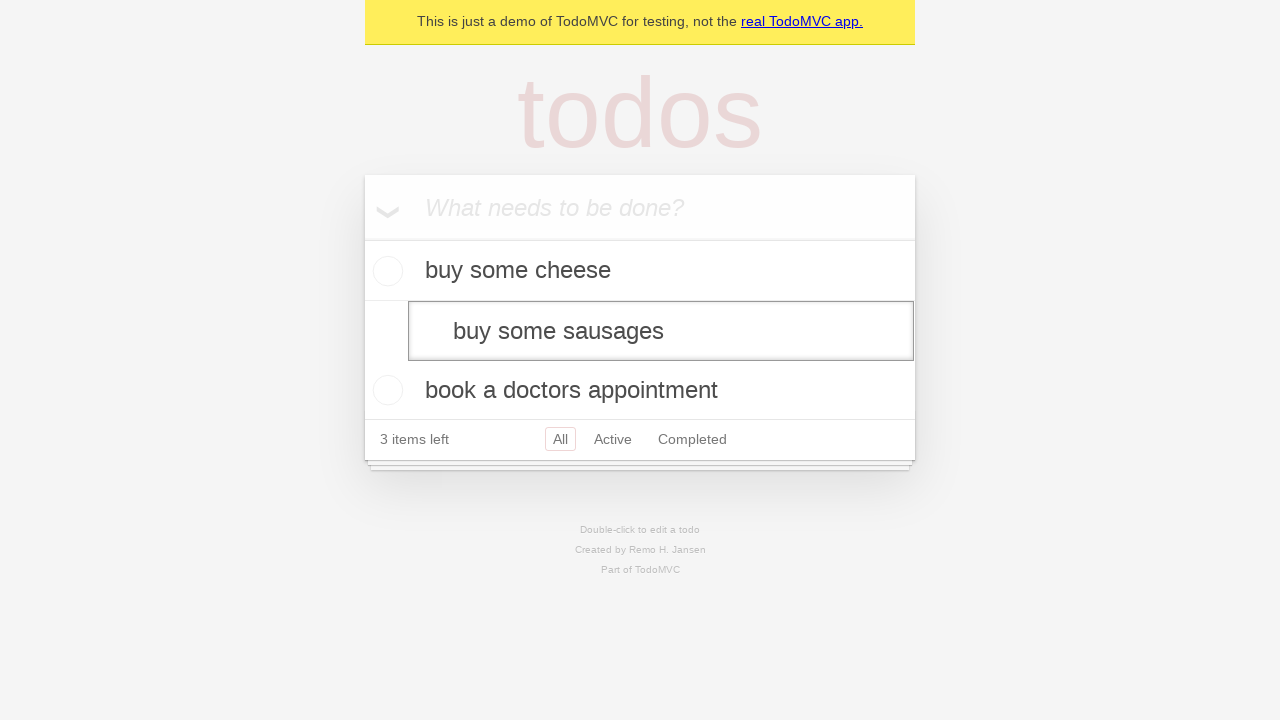

Pressed Enter to confirm edit and verify text is trimmed on internal:testid=[data-testid="todo-item"s] >> nth=1 >> internal:role=textbox[nam
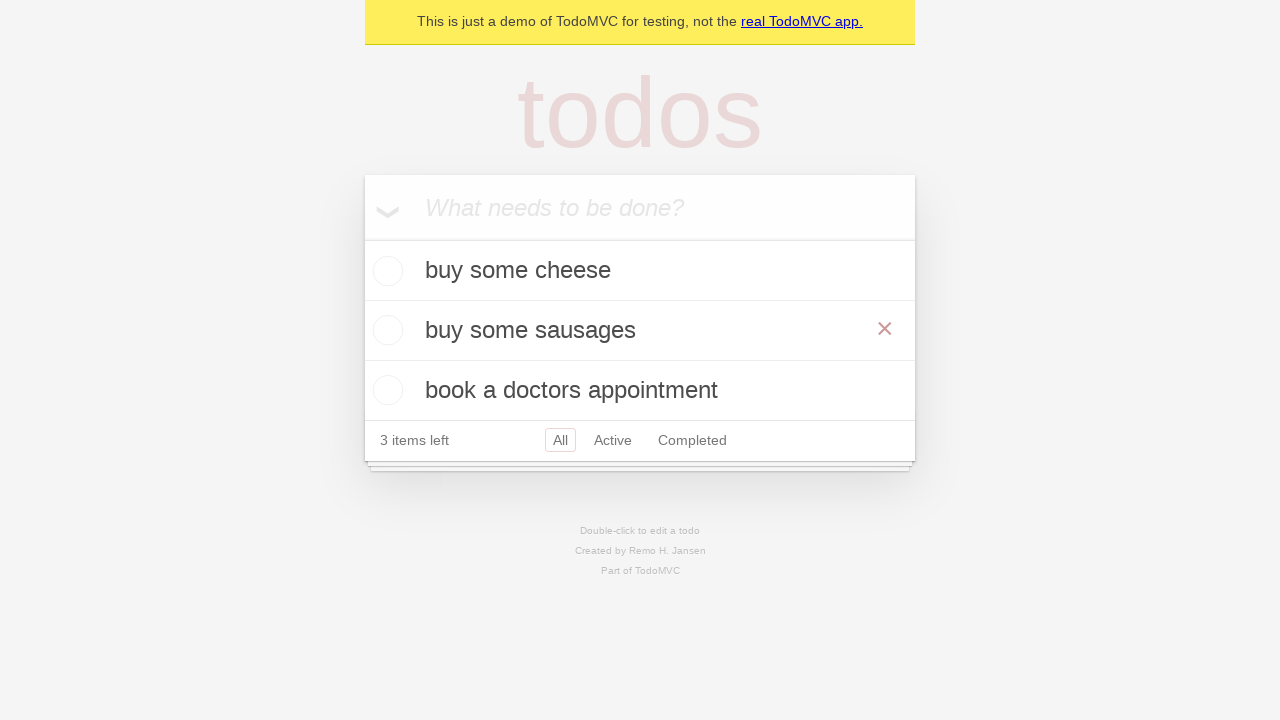

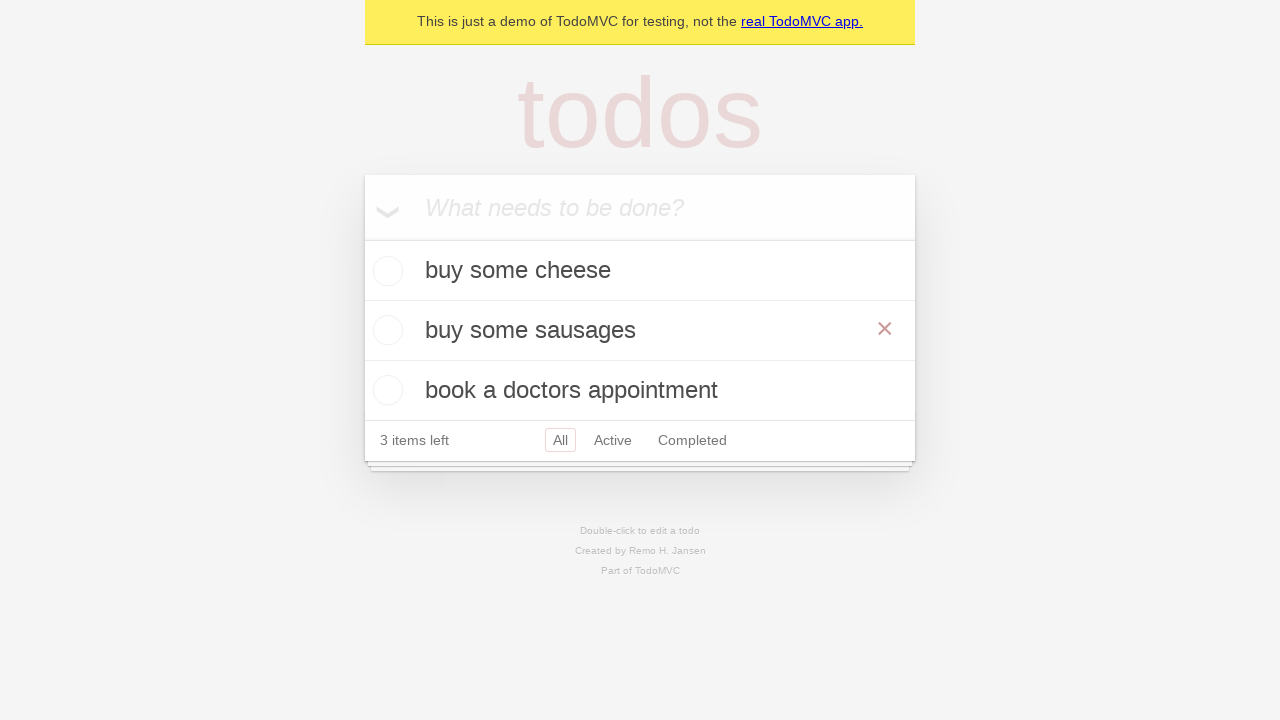